Navigates to a demo page with custom scrollbars to test scrolling functionality

Starting URL: http://manos.malihu.gr/repository/custom-scrollbar/demo/examples/complete_examples.html

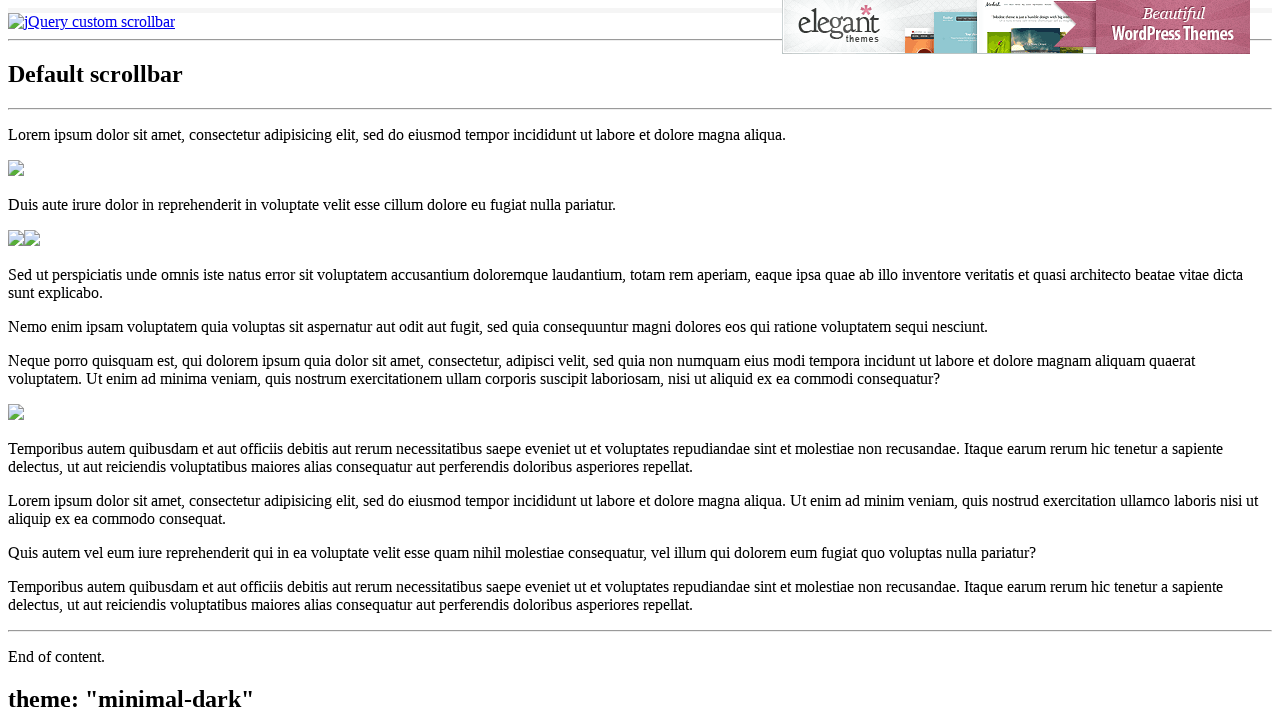

Waited 5 seconds for page to fully load
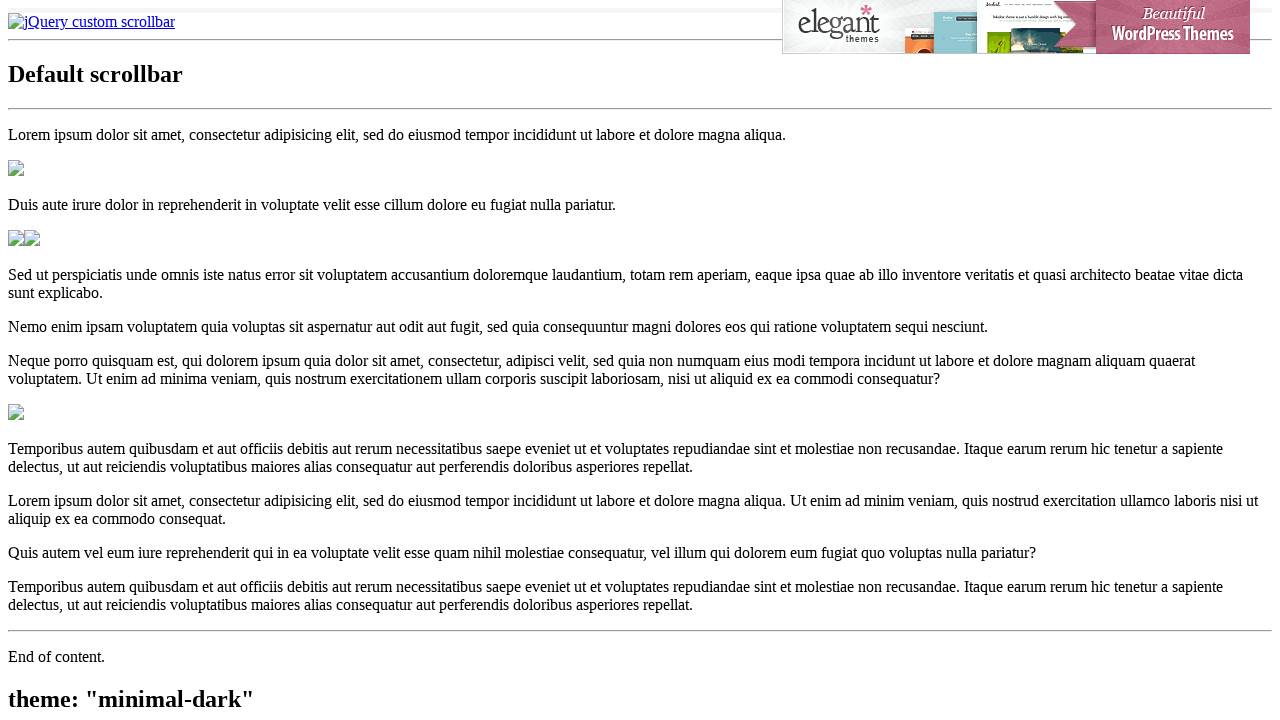

Scrolled down by 400 pixels using JavaScript
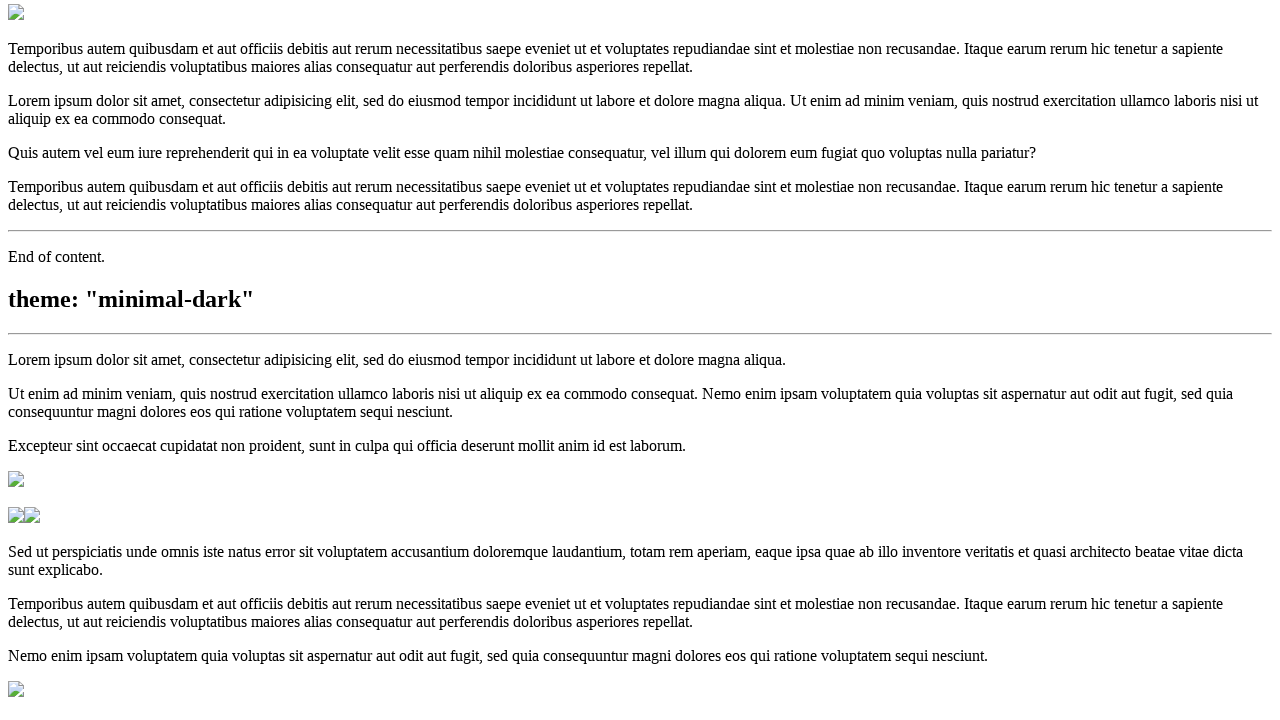

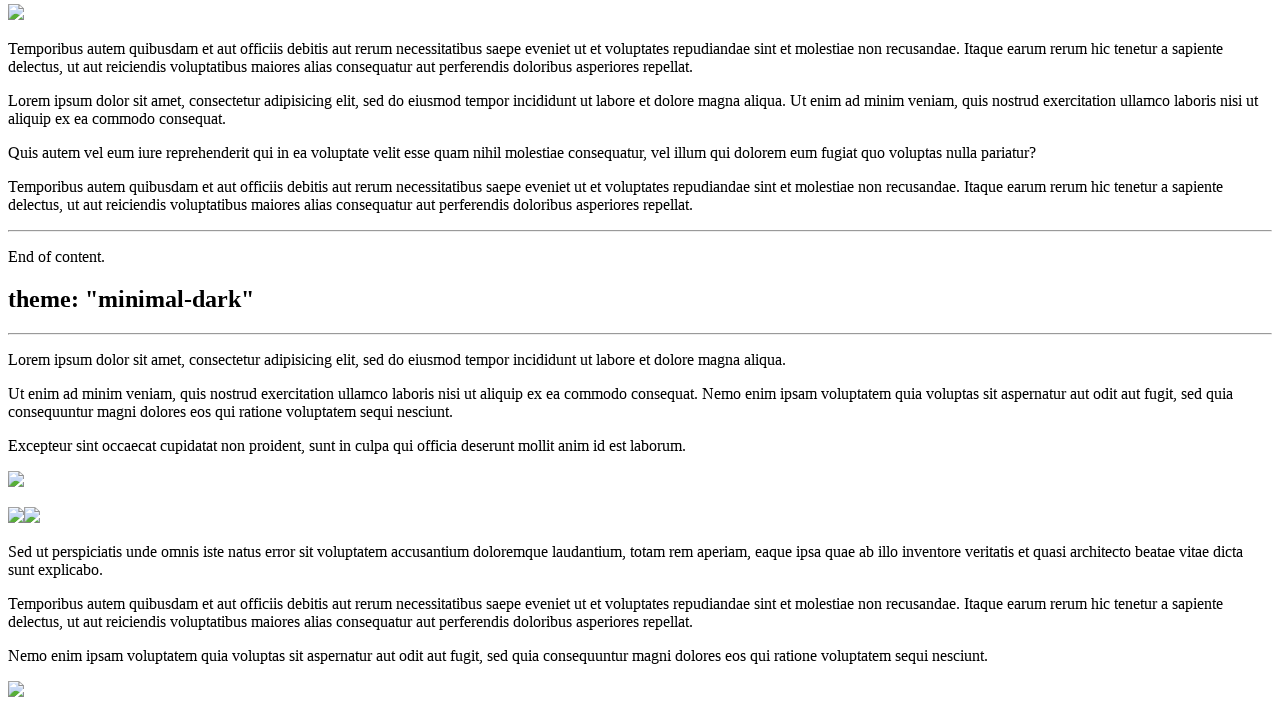